Tests drag and drop functionality by dragging a source element and dropping it onto a target element on the jQuery UI droppable demo page

Starting URL: https://jqueryui.com/resources/demos/droppable/default.html

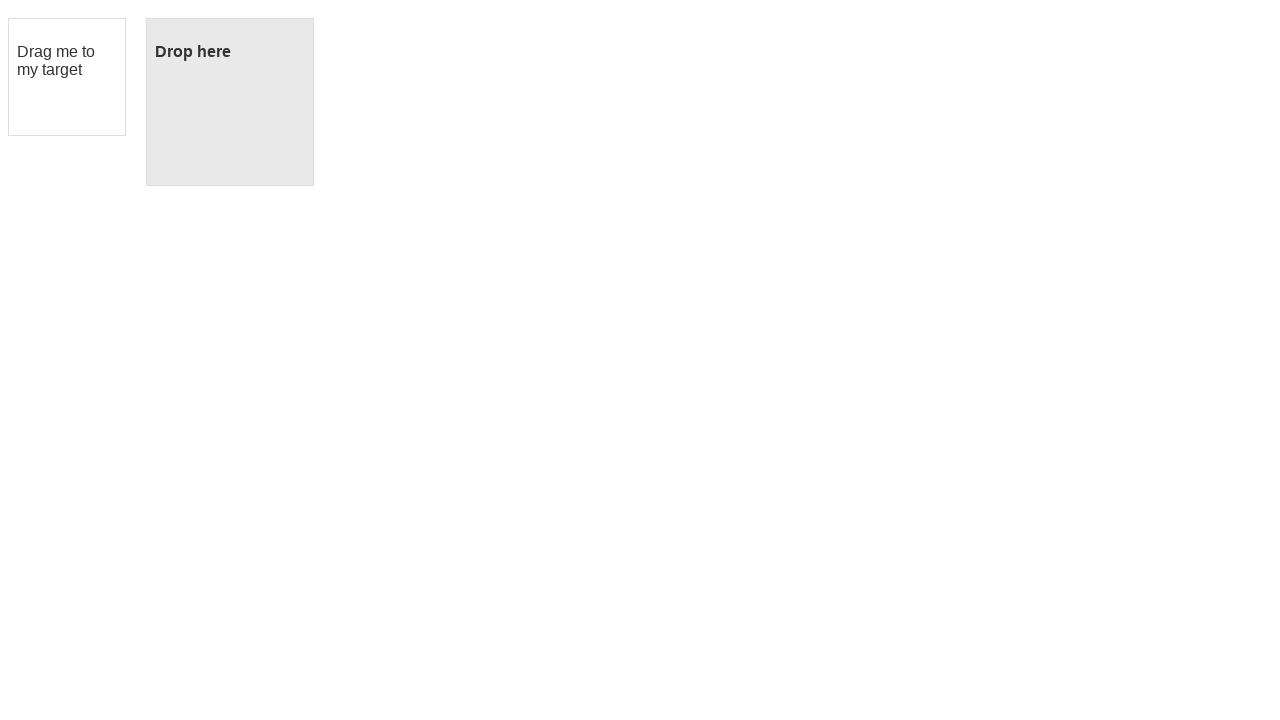

Navigated to jQuery UI droppable demo page
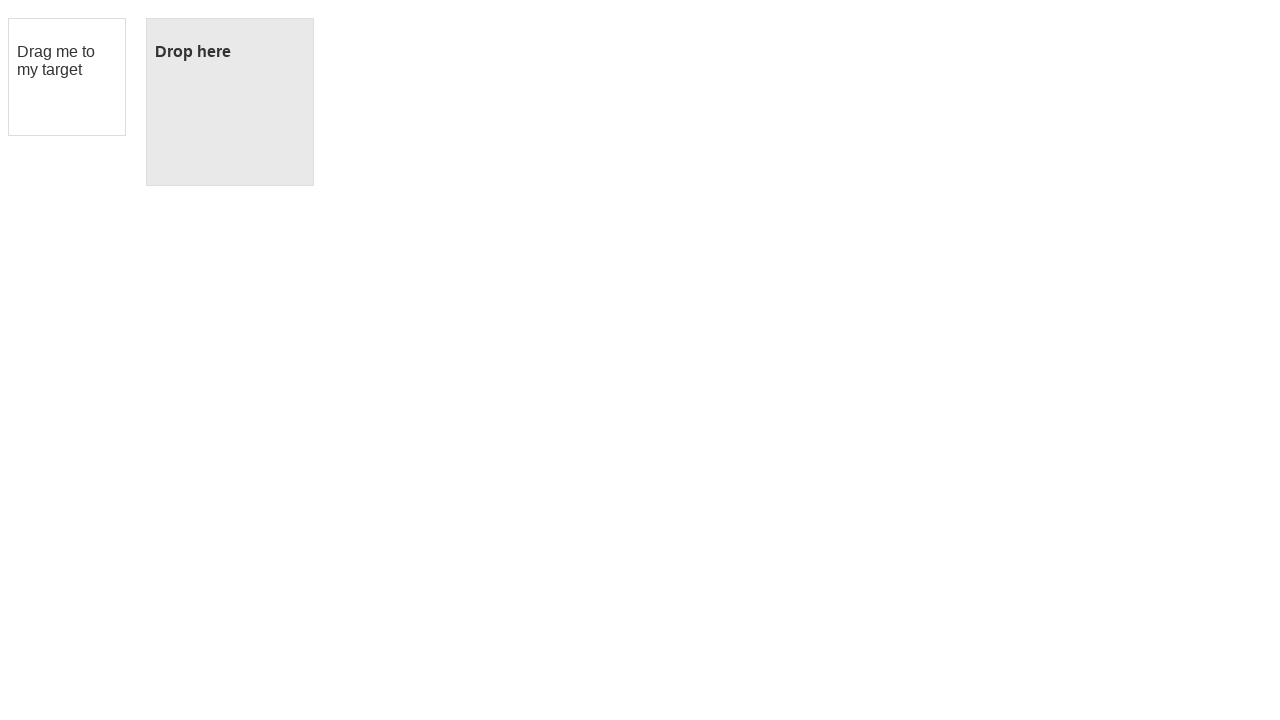

Located the draggable source element
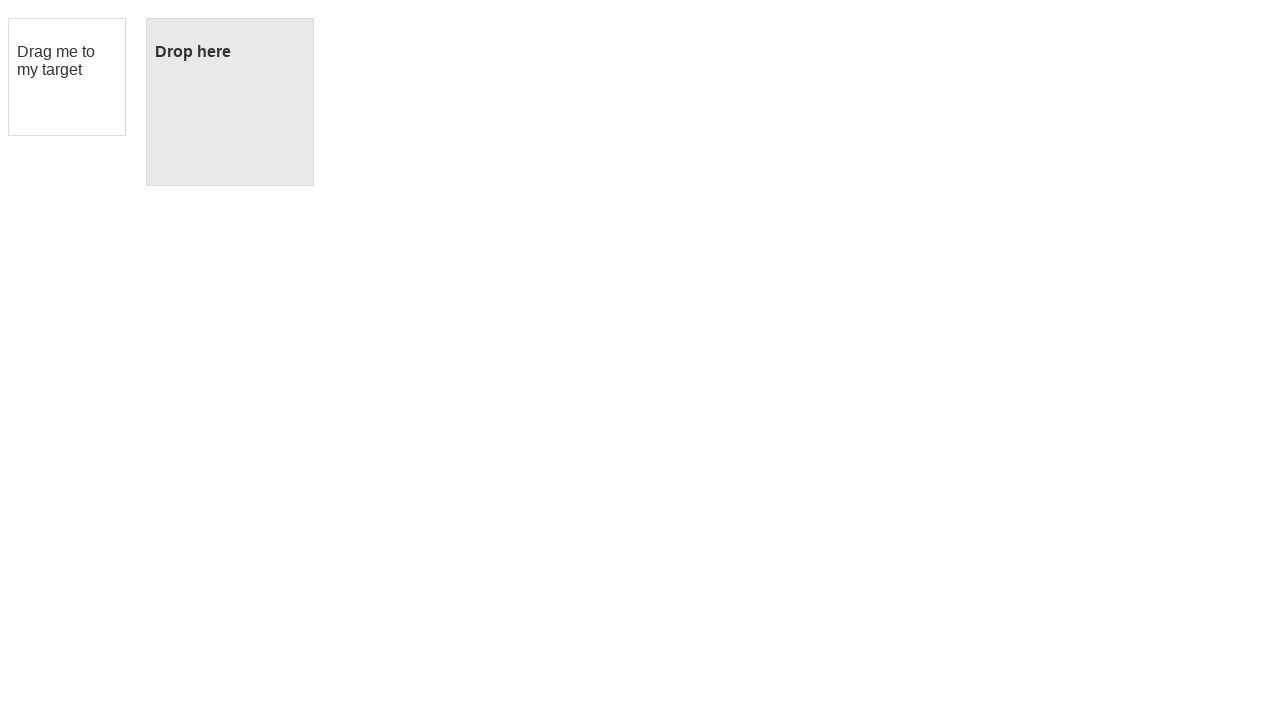

Located the droppable target element
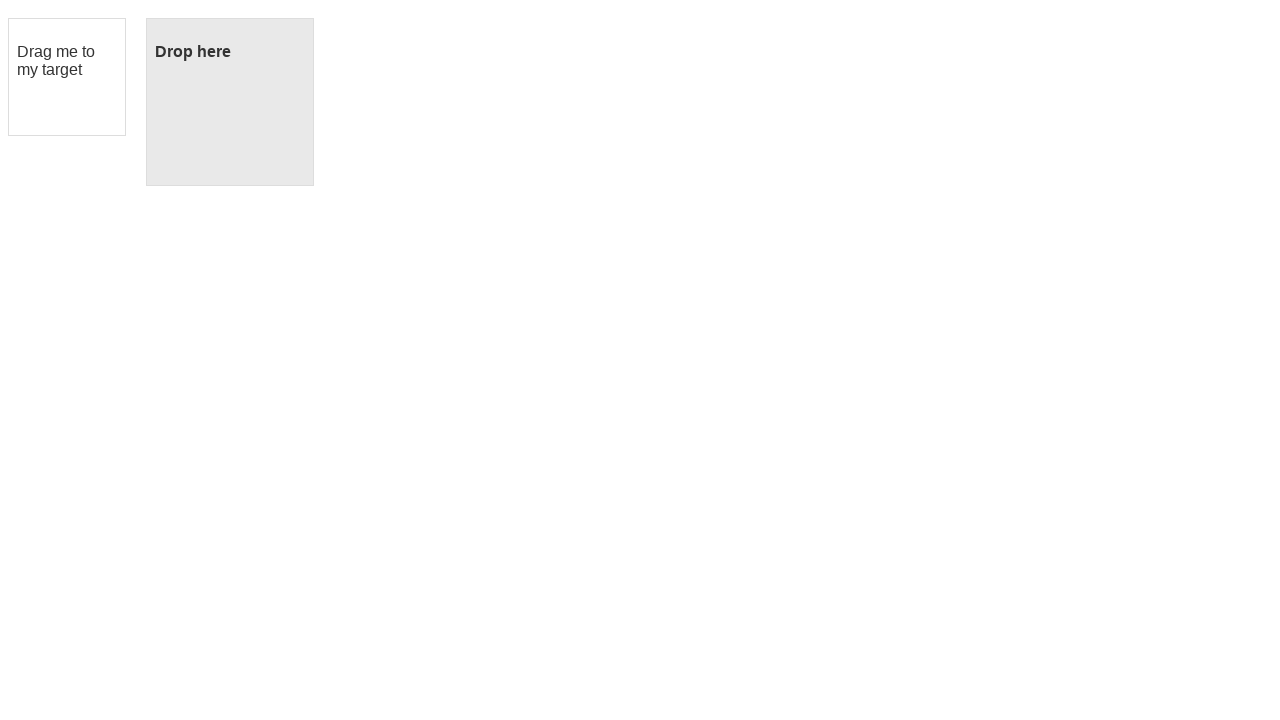

Dragged source element and dropped it onto target element at (230, 102)
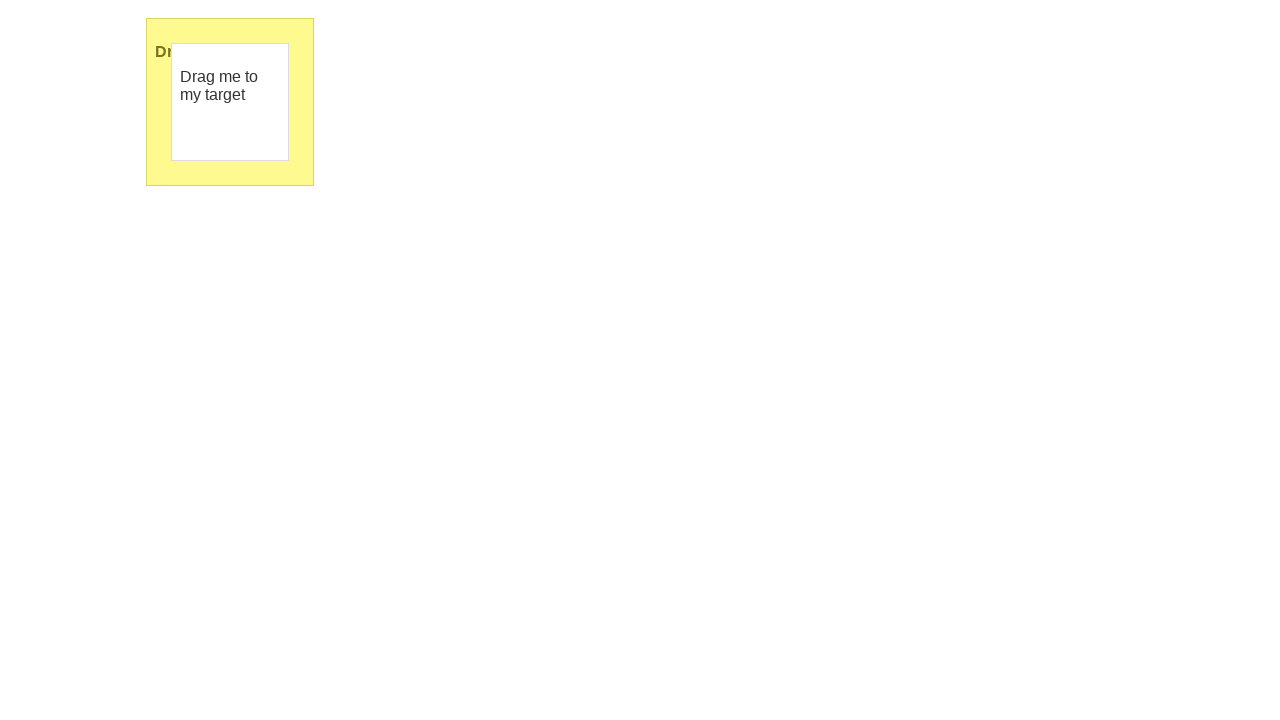

Verified drop completion - target element now has ui-state-highlight class
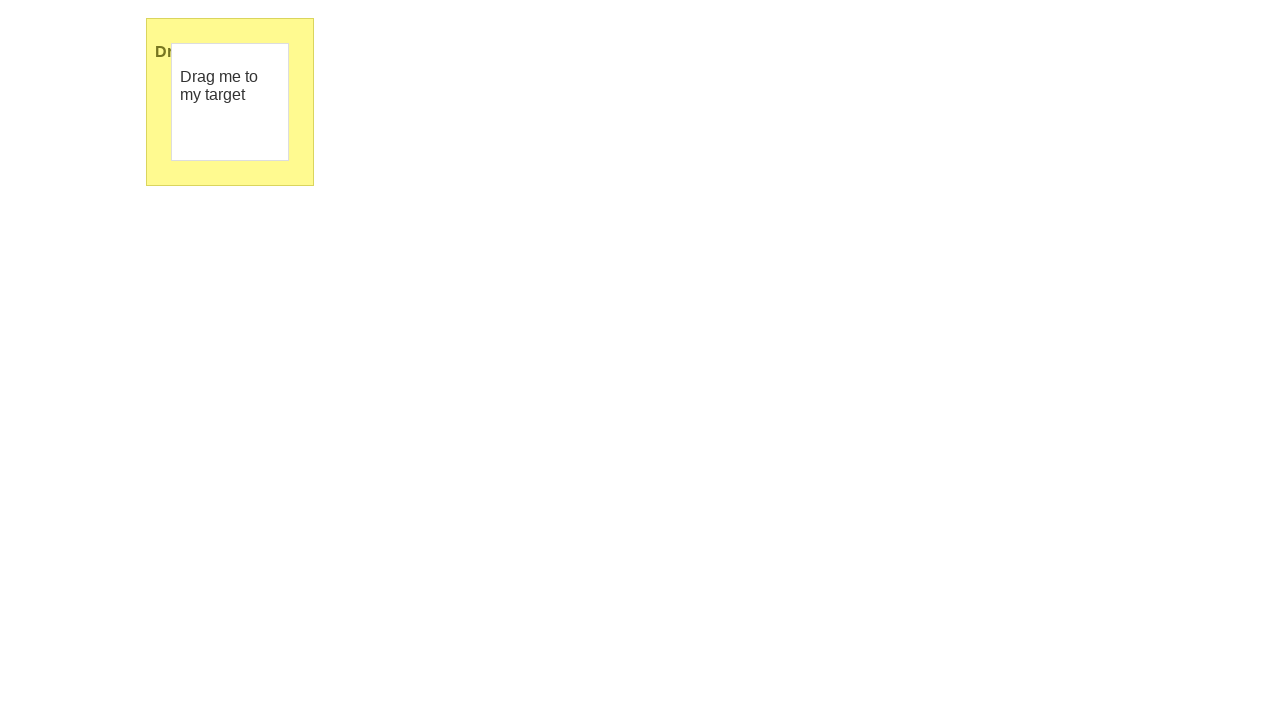

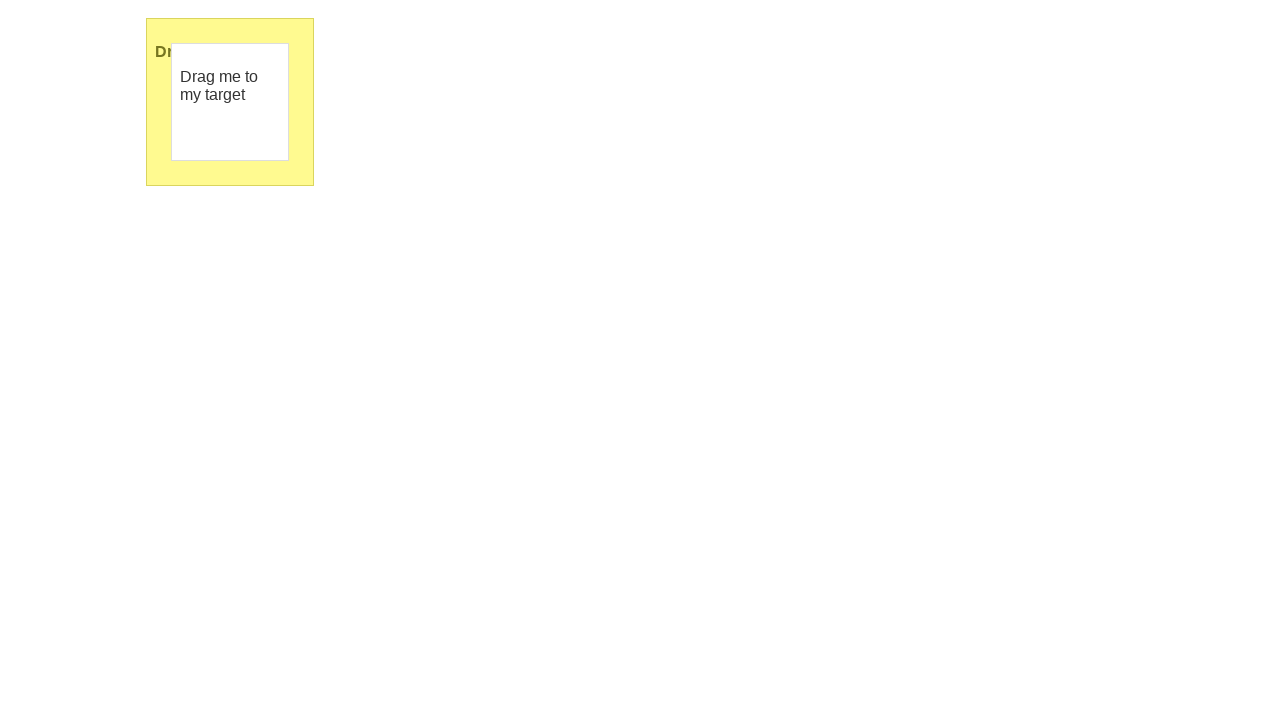